Navigates to the world clock page and extracts the city name from the first row of the time table

Starting URL: https://www.timeanddate.com/worldclock/

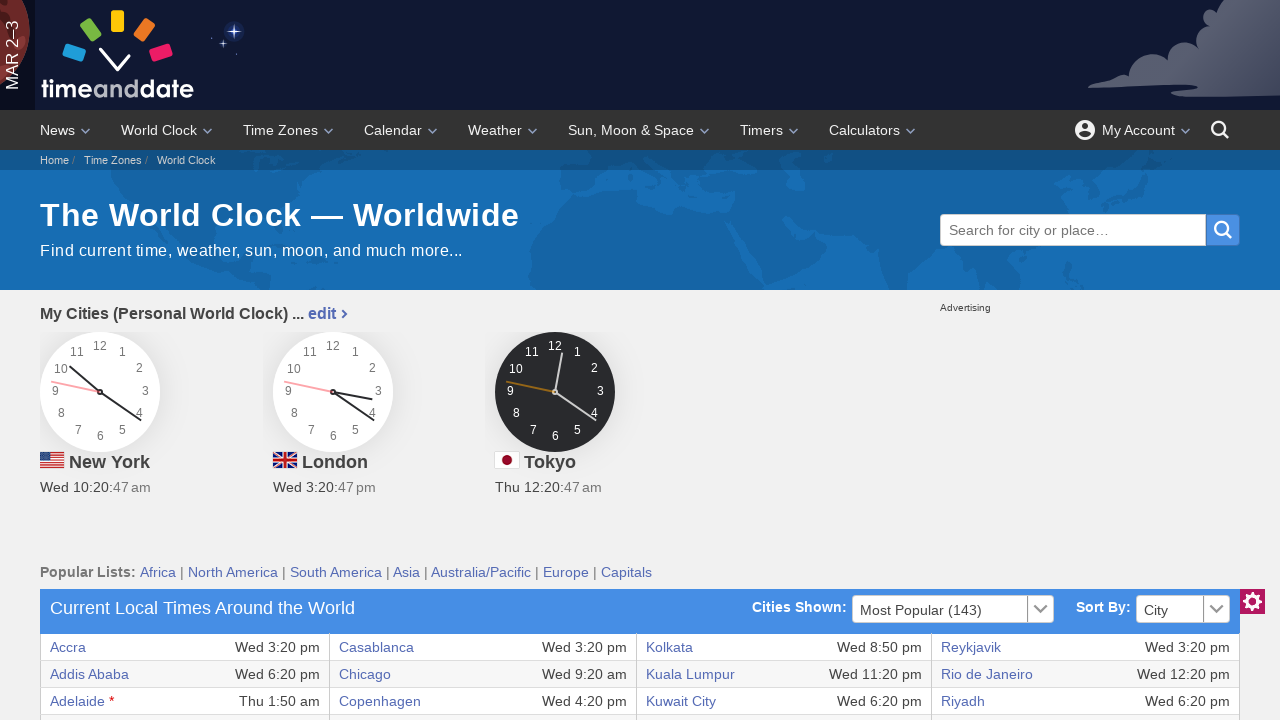

World clock table loaded
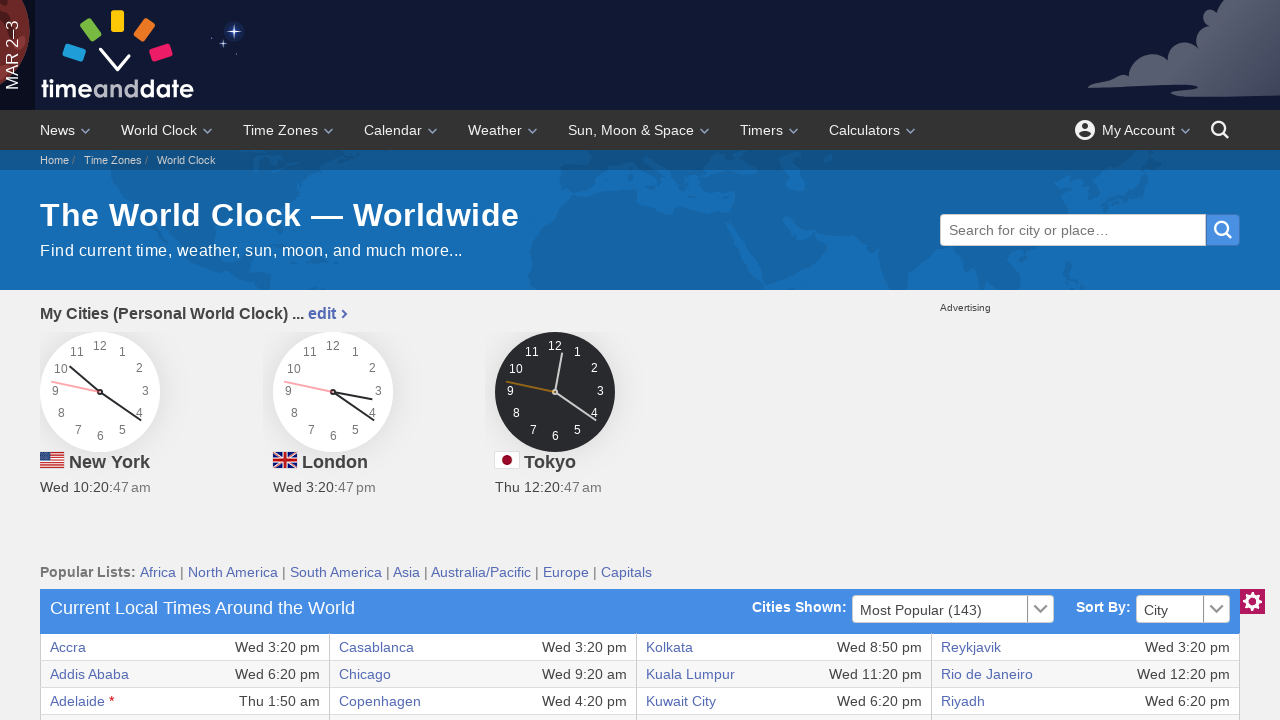

Located city name element from first row of time table
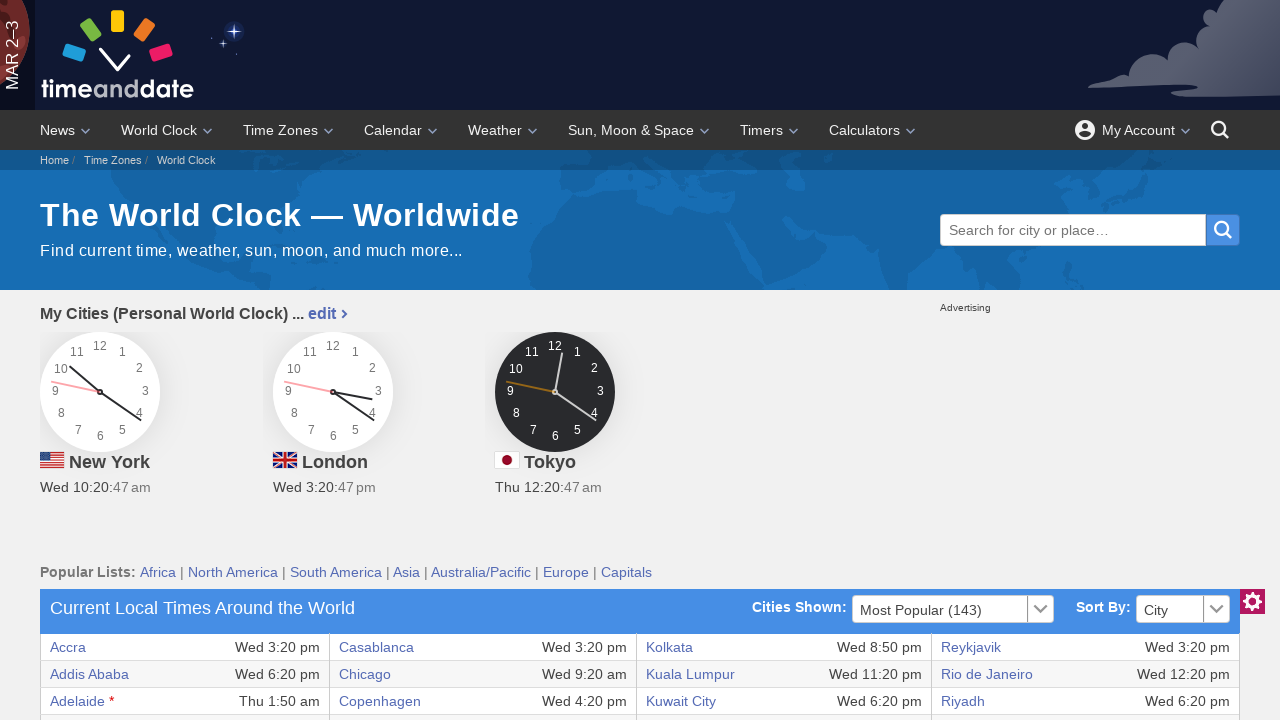

City name element is visible
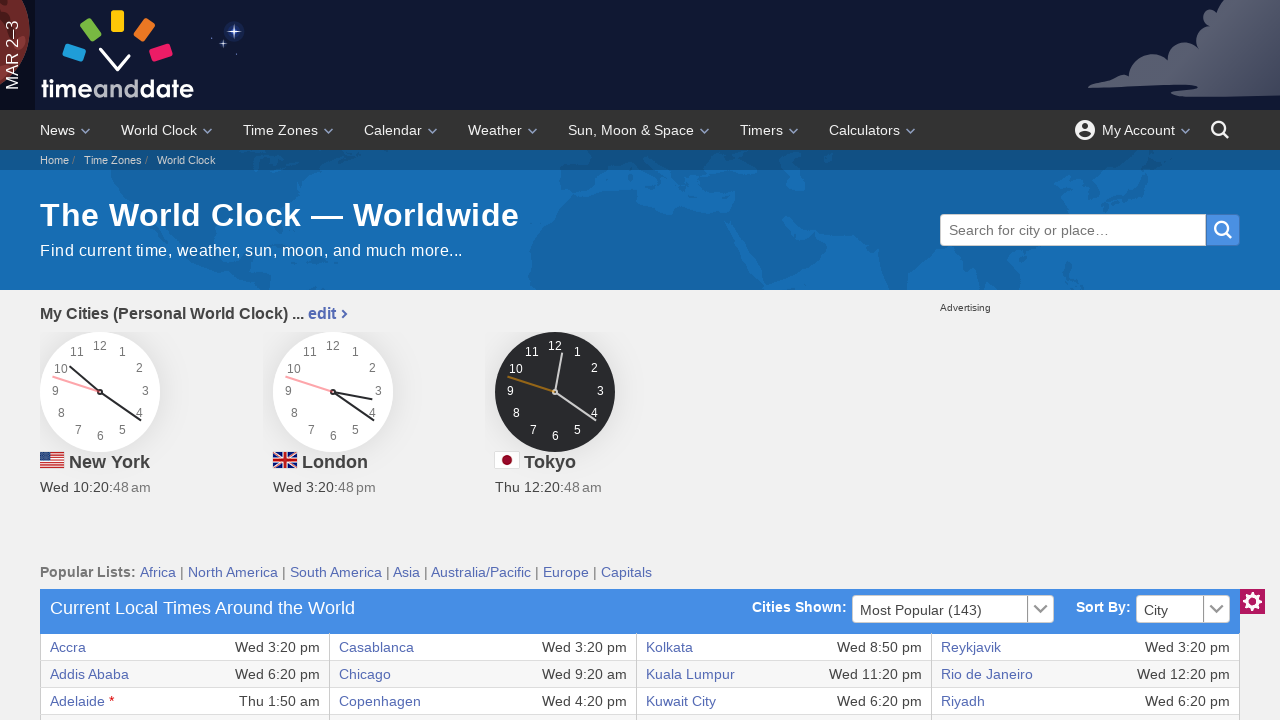

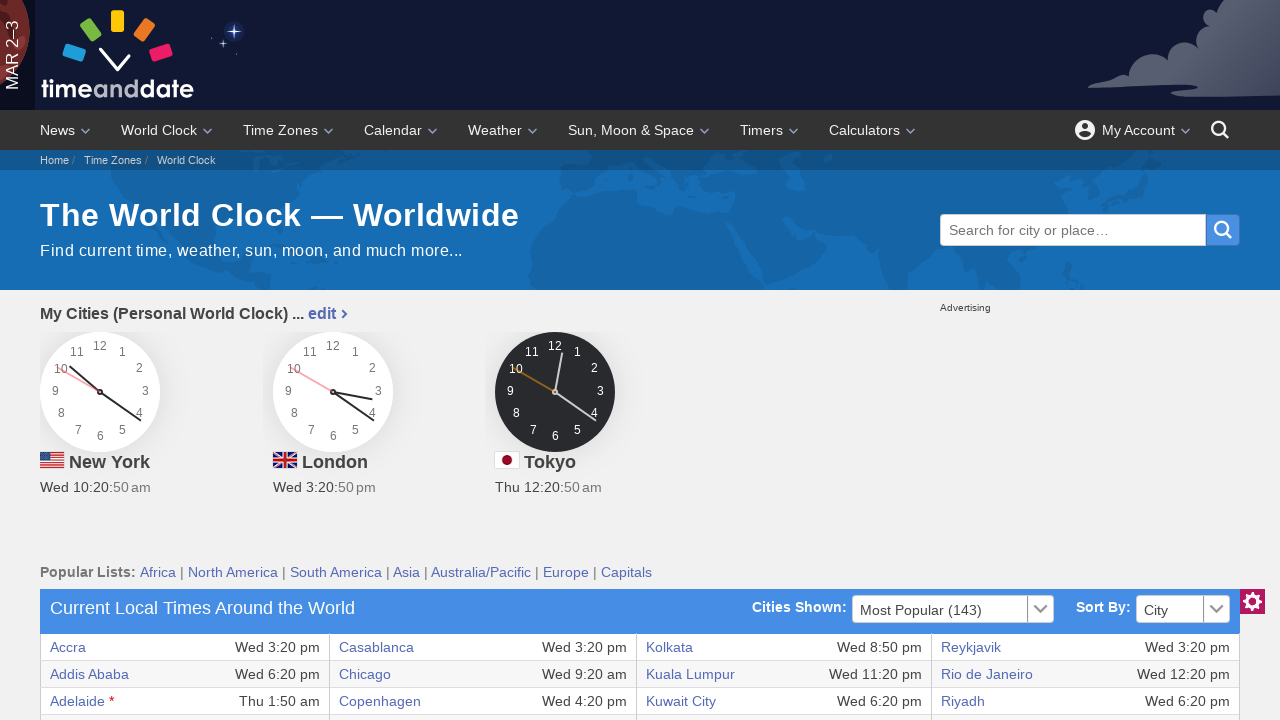